Tests radio button and checkbox selection states by clicking and verifying selection

Starting URL: https://automationfc.github.io/basic-form/index.html

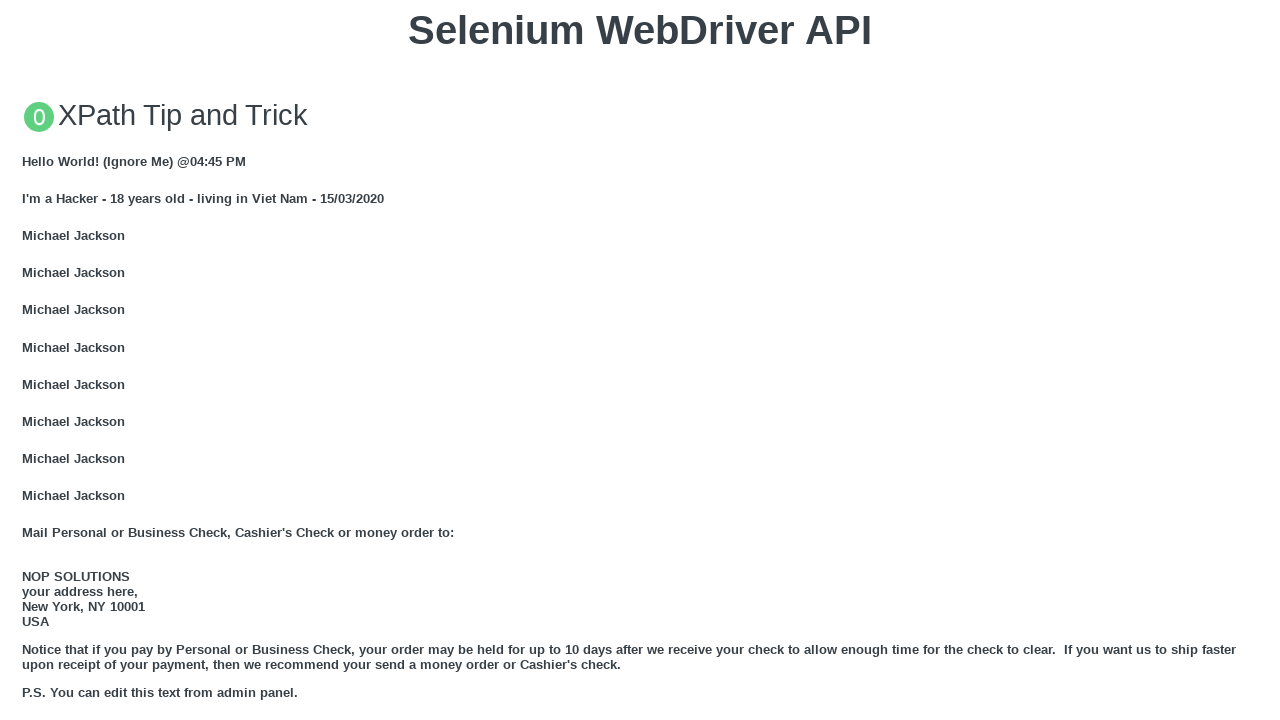

Clicked 'Under 18' radio button at (28, 360) on input#under_18
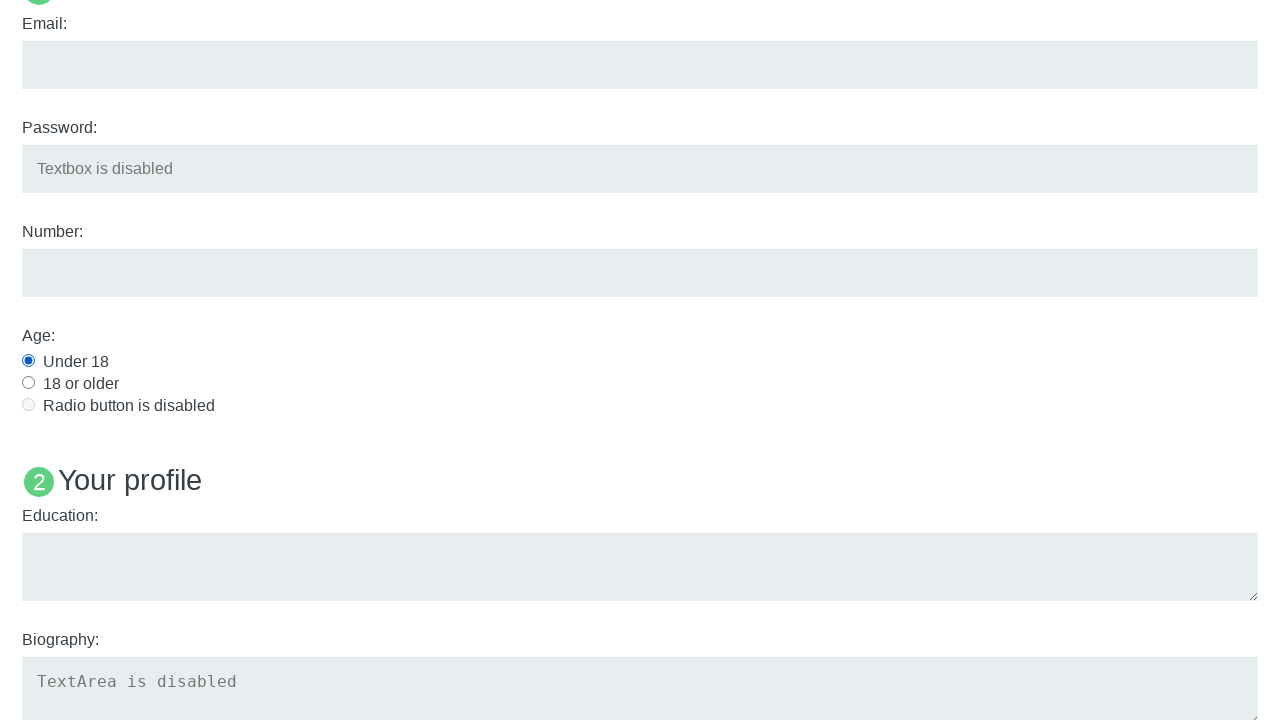

Clicked Java checkbox at (28, 361) on input#java
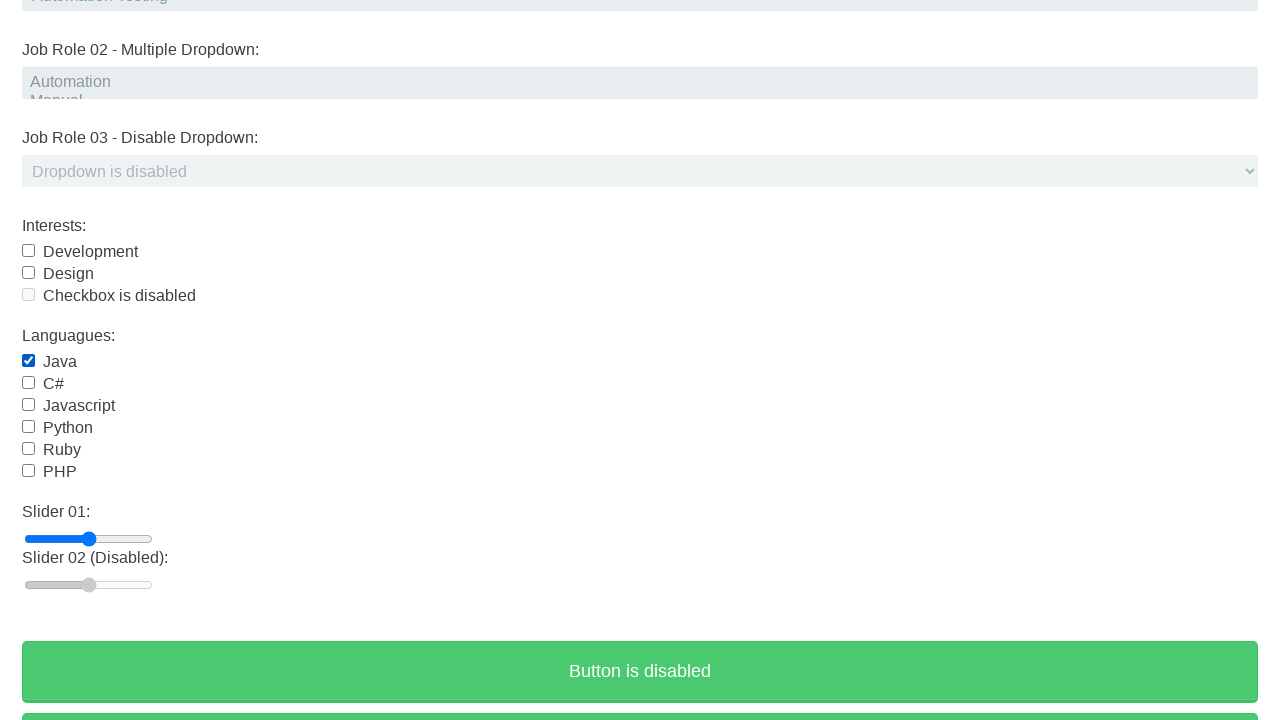

Verified 'Under 18' radio button is checked
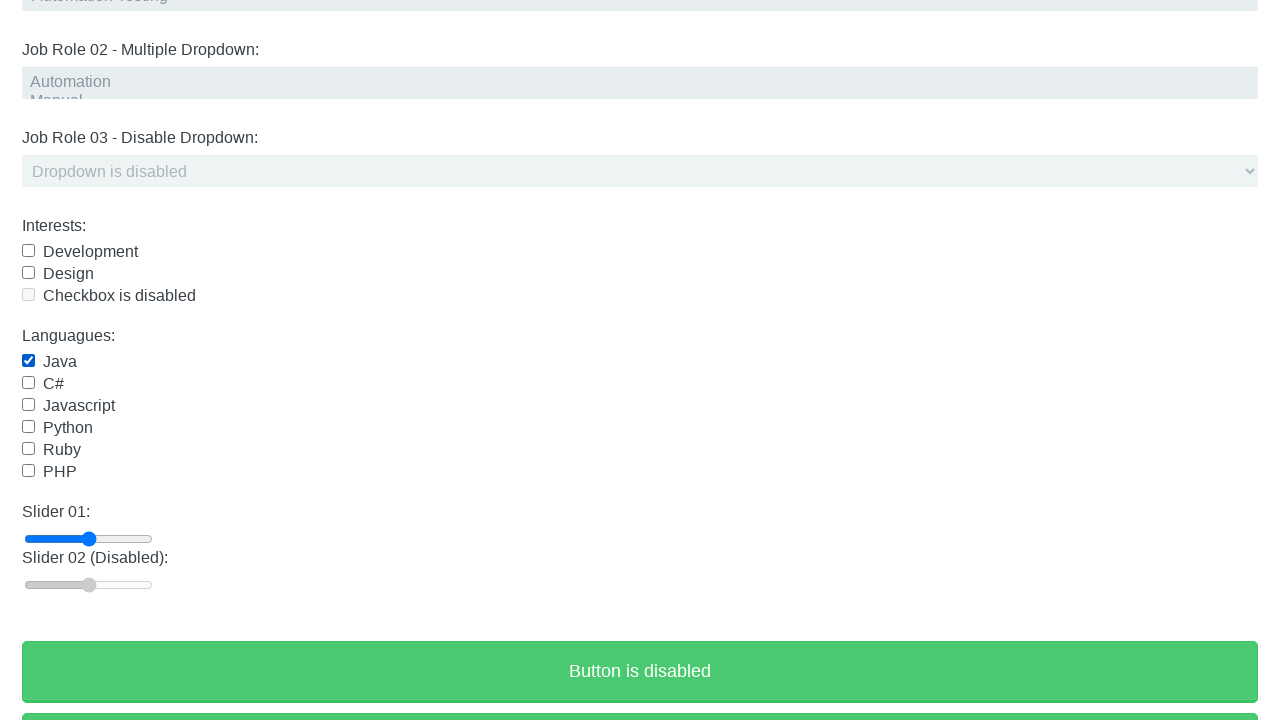

Verified Java checkbox is checked
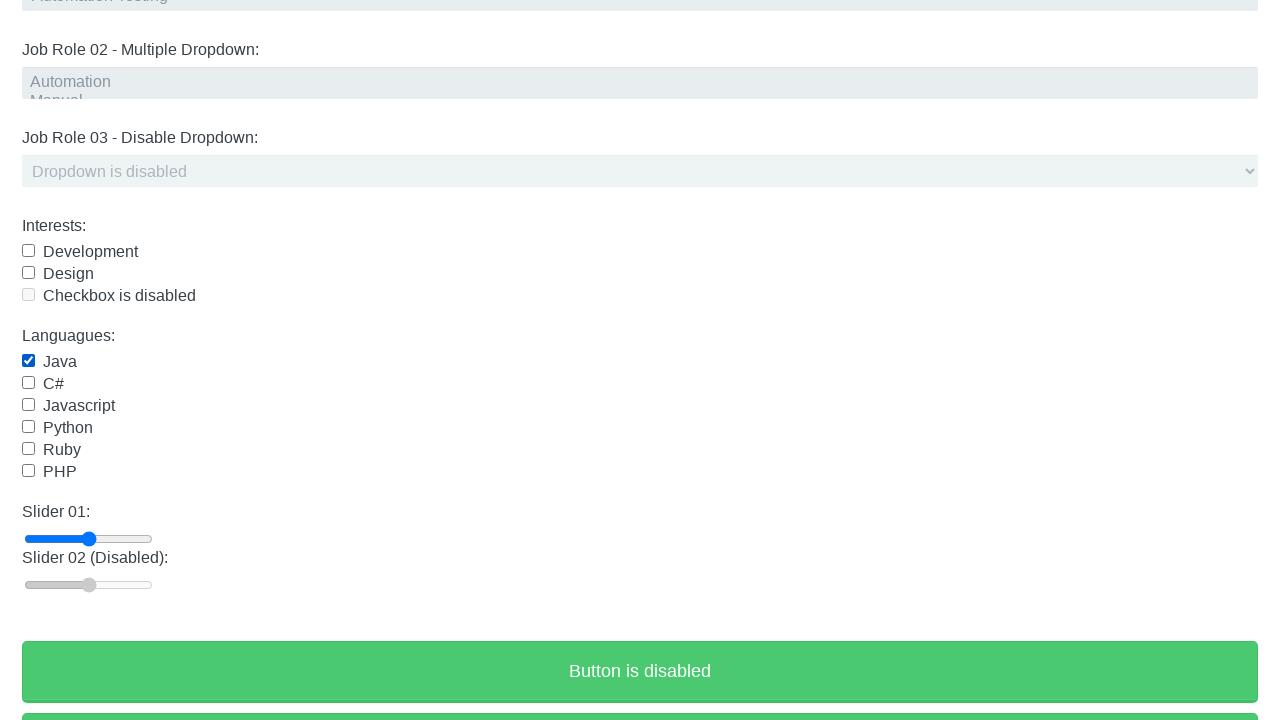

Clicked Java checkbox to uncheck it at (28, 361) on input#java
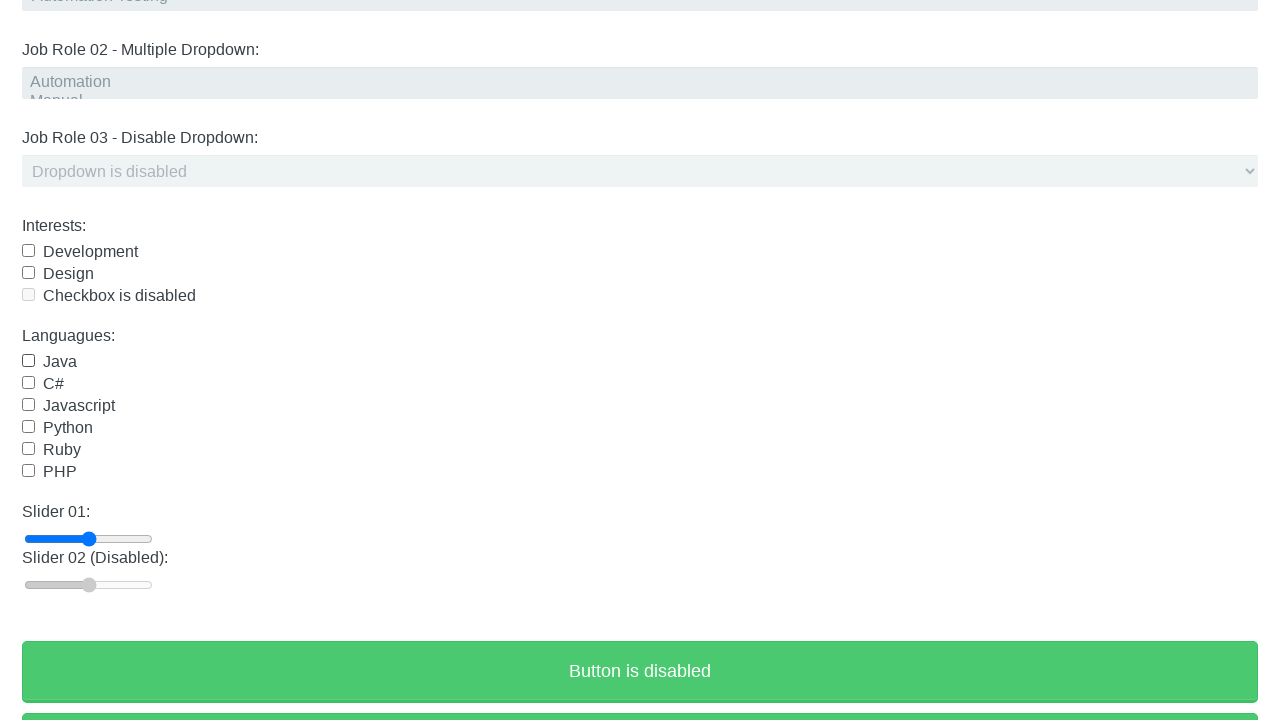

Verified Java checkbox is unchecked
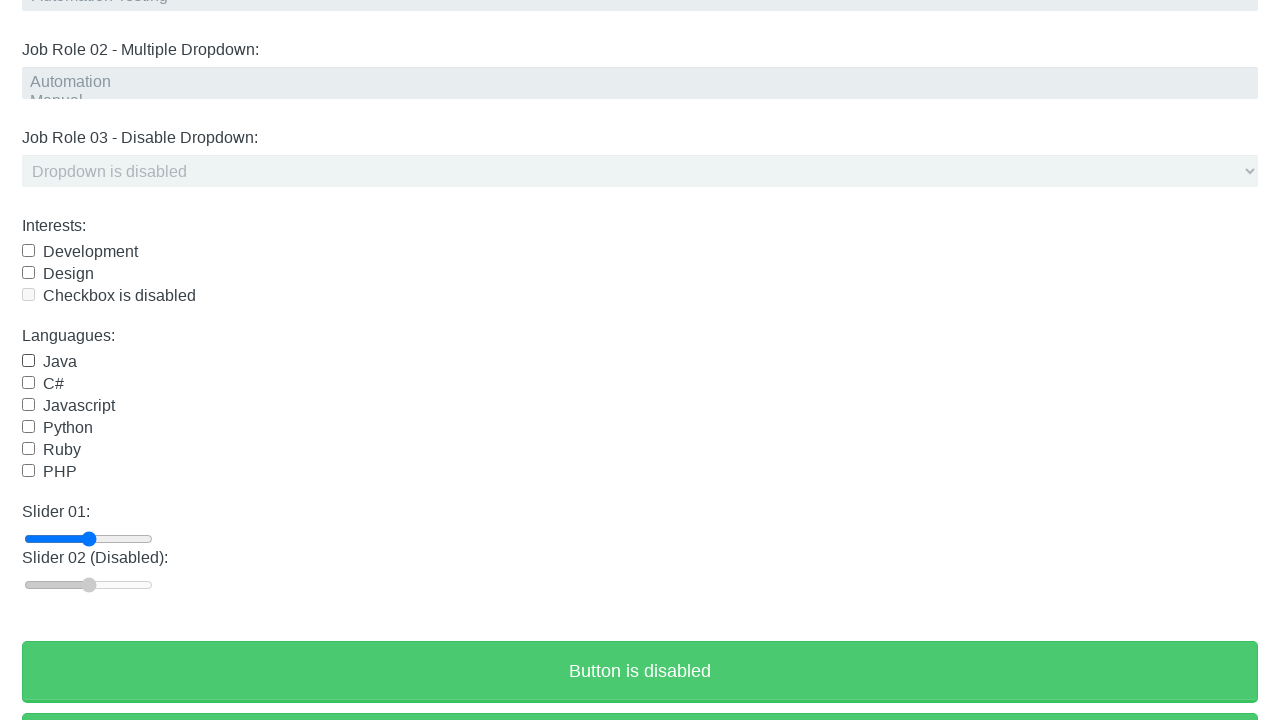

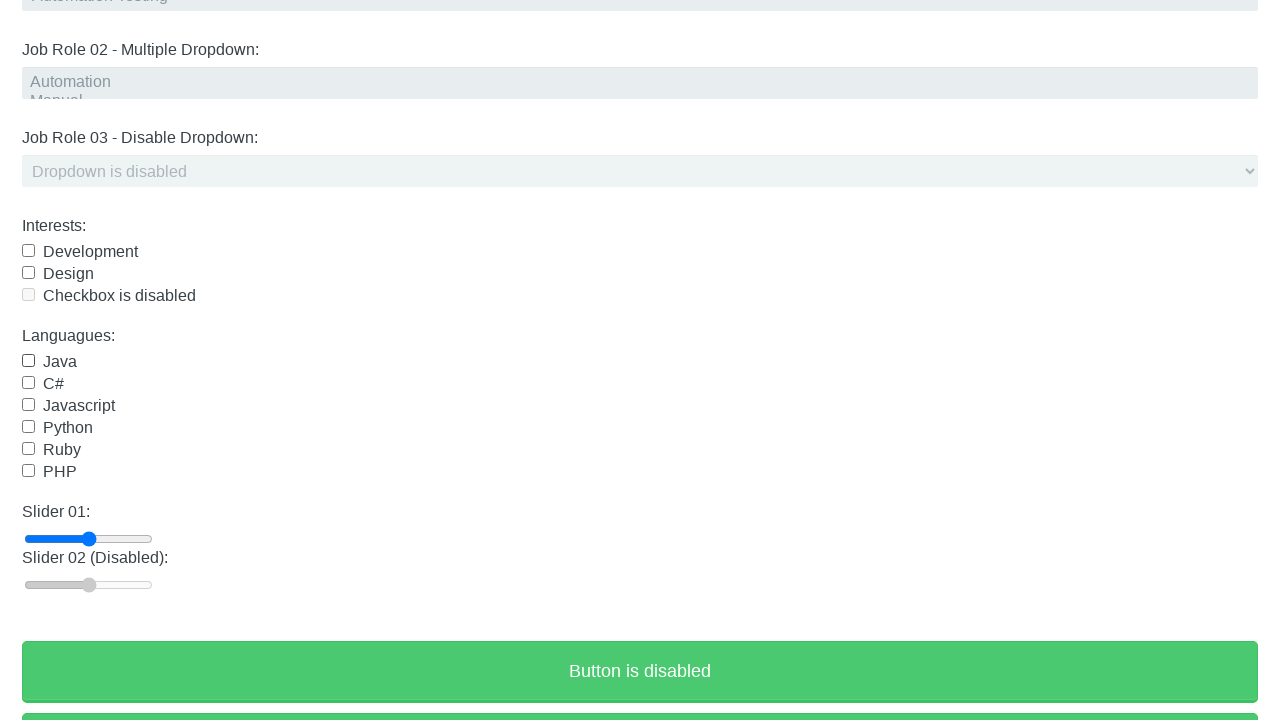